Tests the contact form submission on demoblaze.com by opening the contact modal, filling in email, name, and message fields with valid data, submitting the form, and verifying the modal closes.

Starting URL: https://demoblaze.com

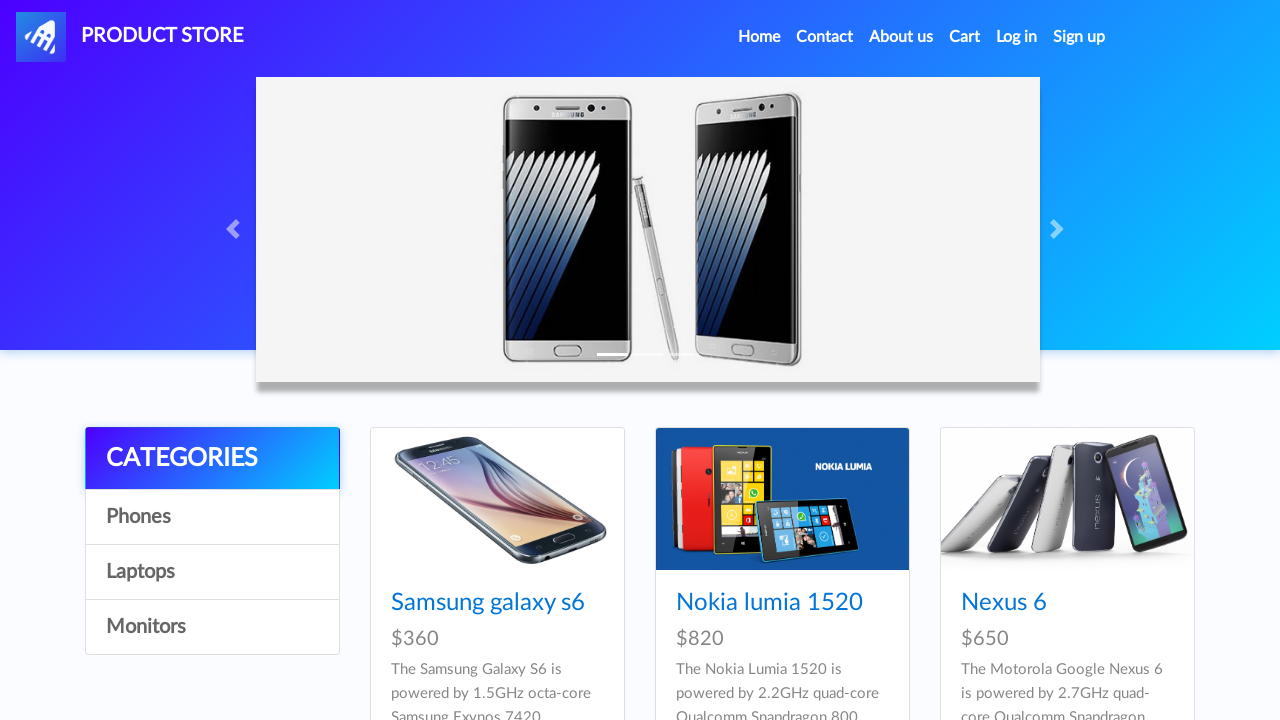

Clicked Contact link to open contact modal at (825, 37) on a[data-target='#exampleModal']
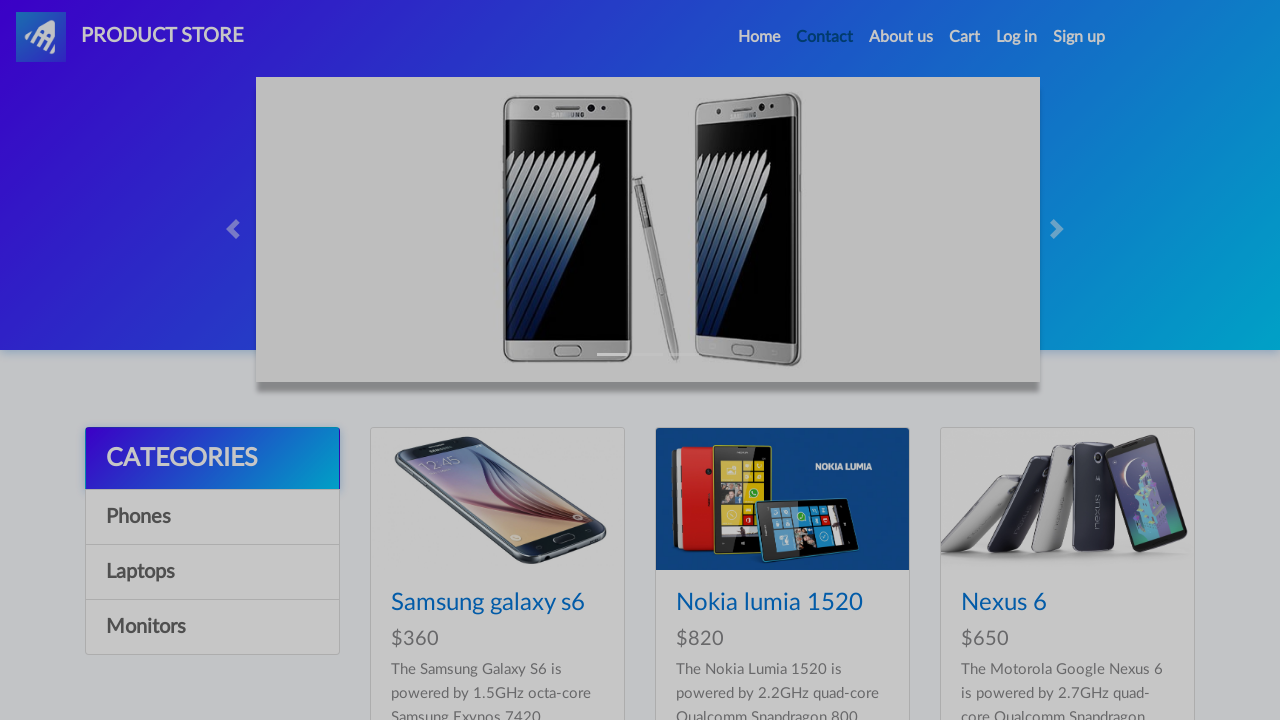

Contact modal is now visible
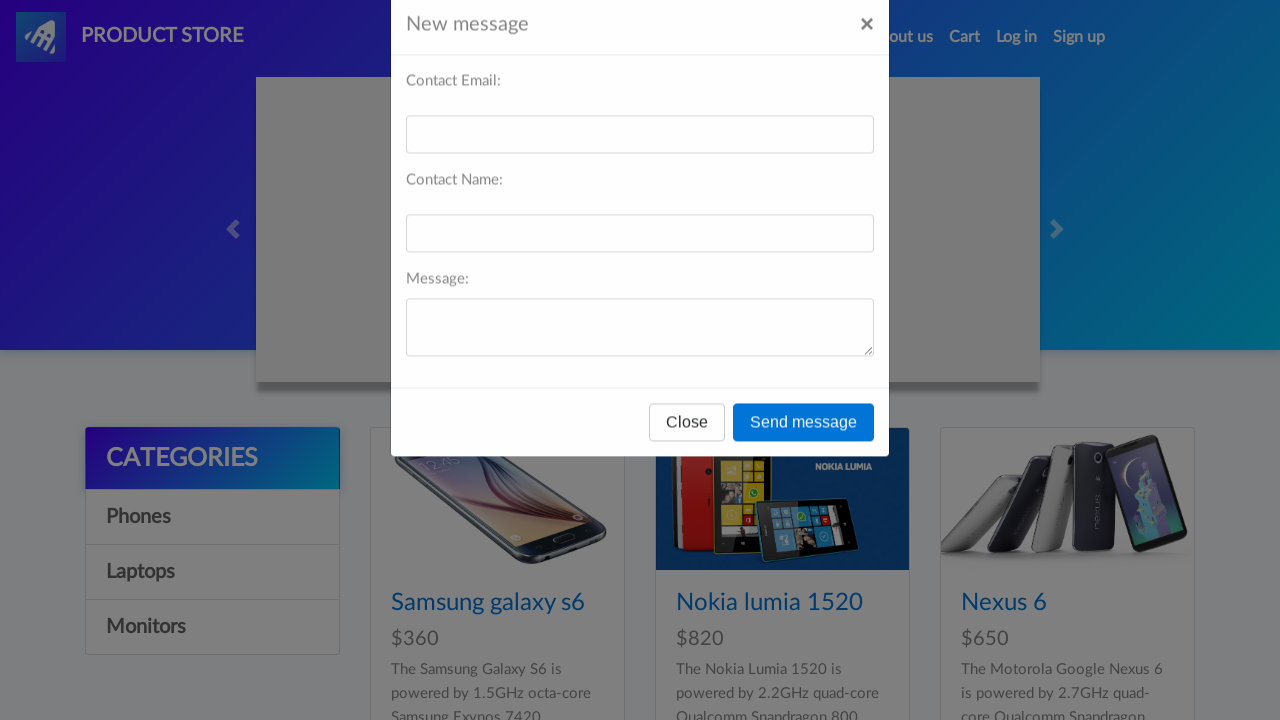

Filled email field with 'test@example.com' on #recipient-email
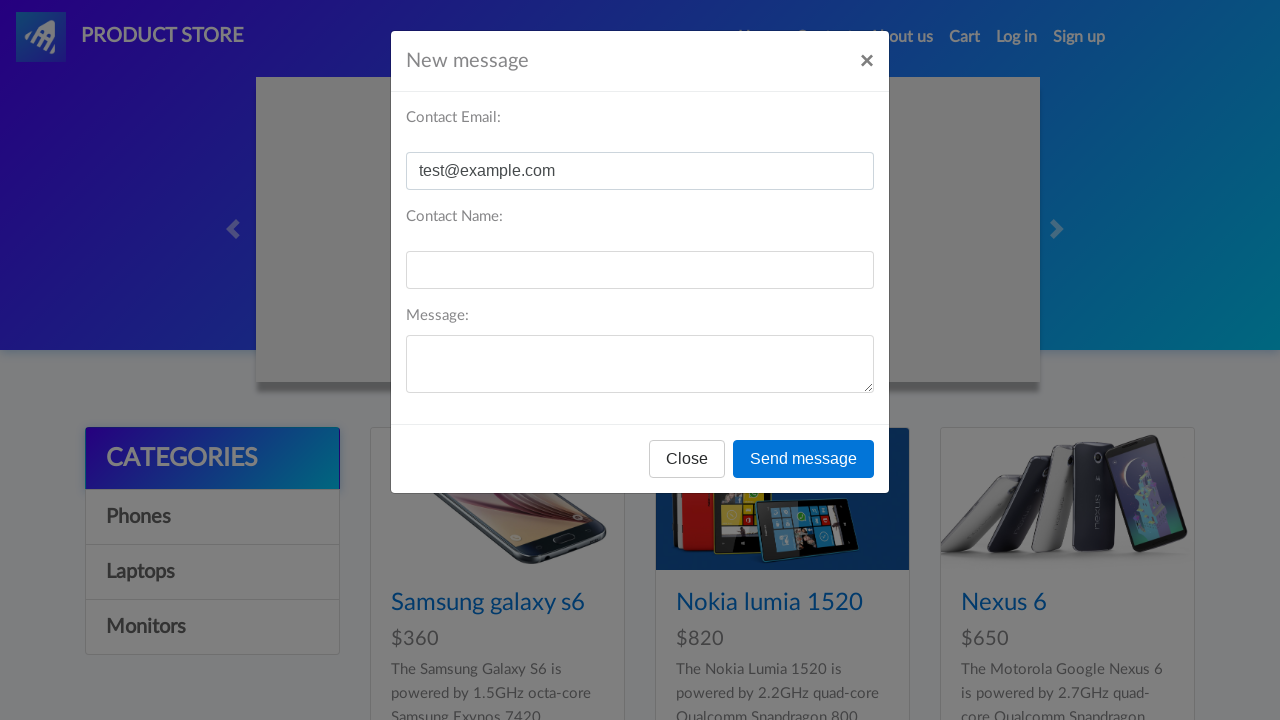

Filled name field with 'Test User' on #recipient-name
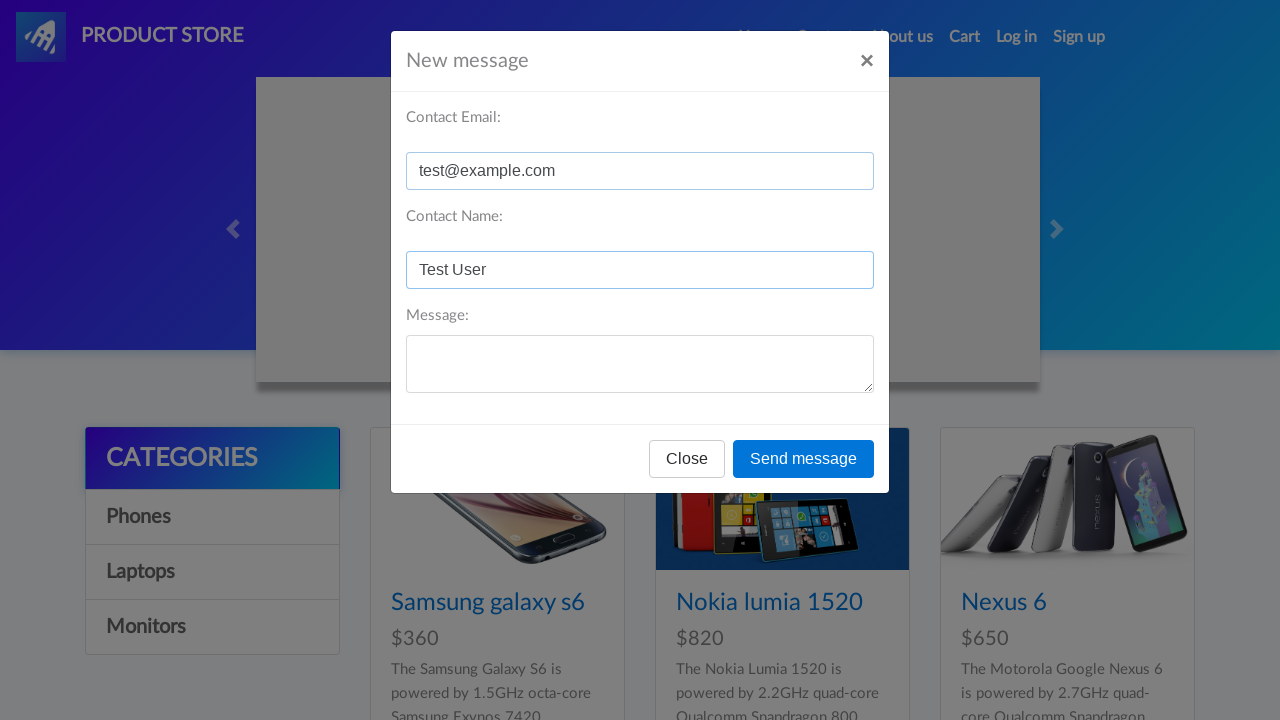

Filled message field with 'This is a test message.' on #message-text
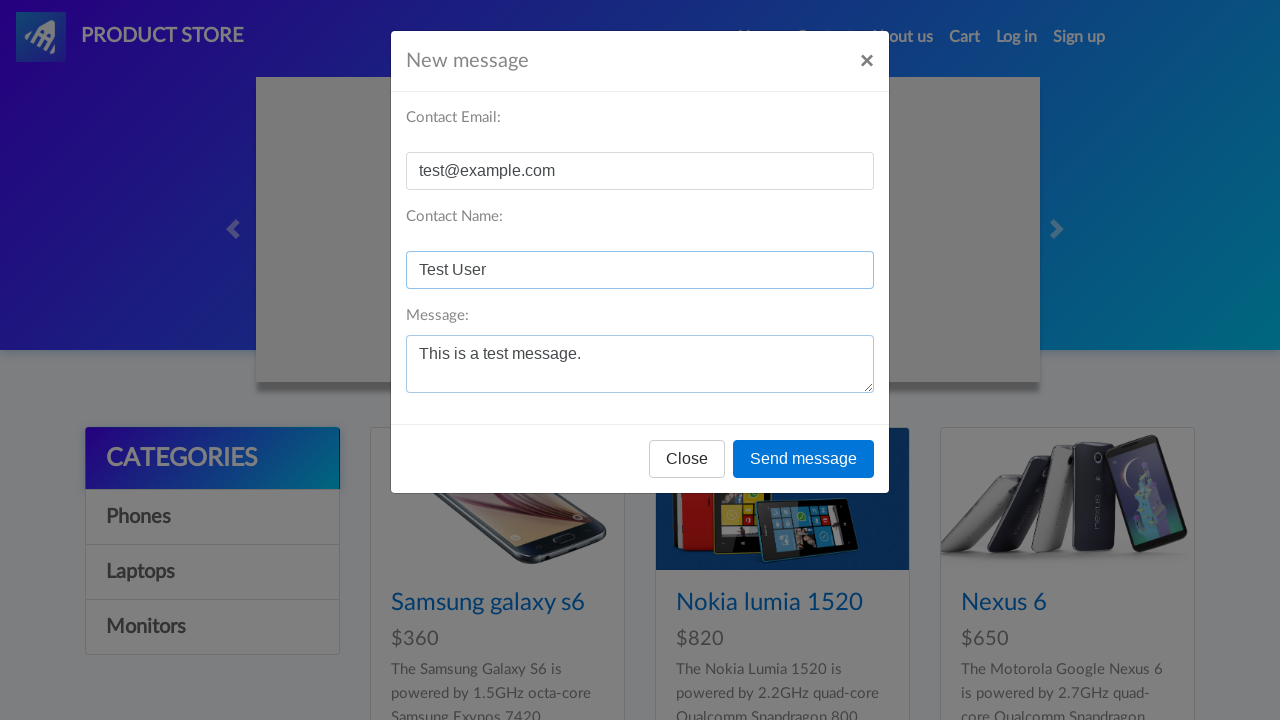

Clicked Send message button to submit contact form at (804, 459) on #exampleModal button[onclick='send()']
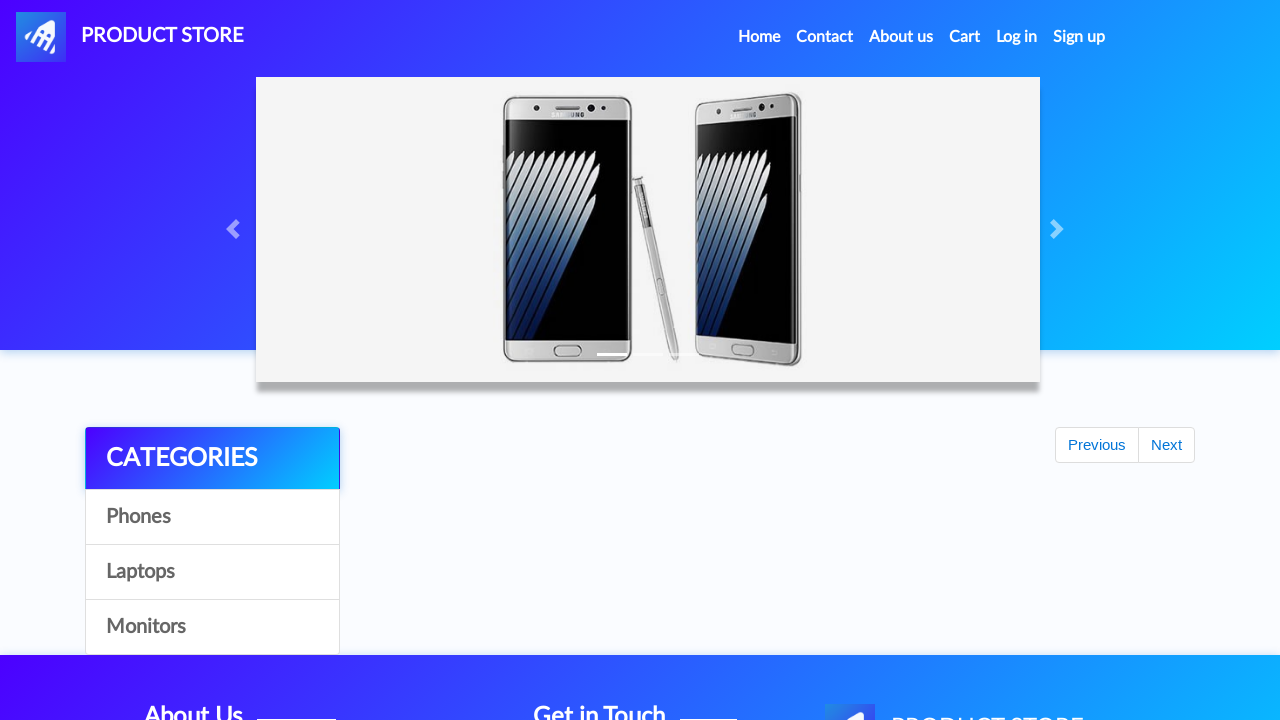

Contact modal closed after successful submission
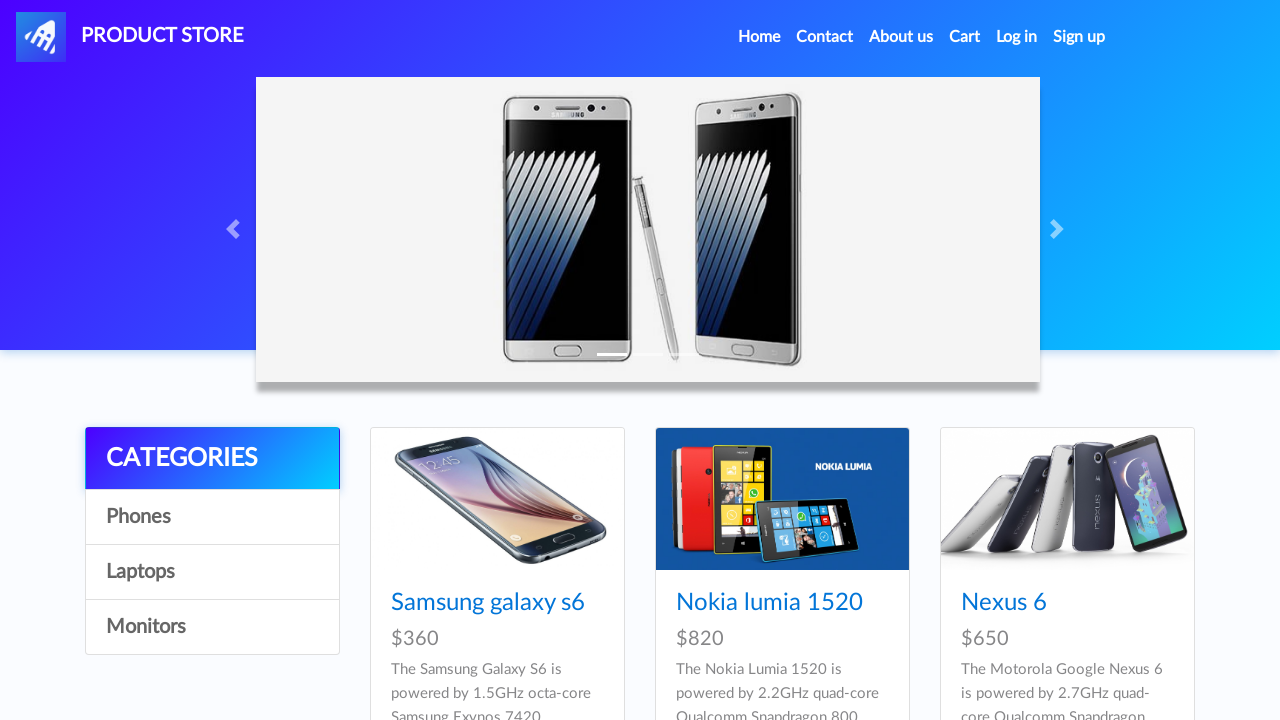

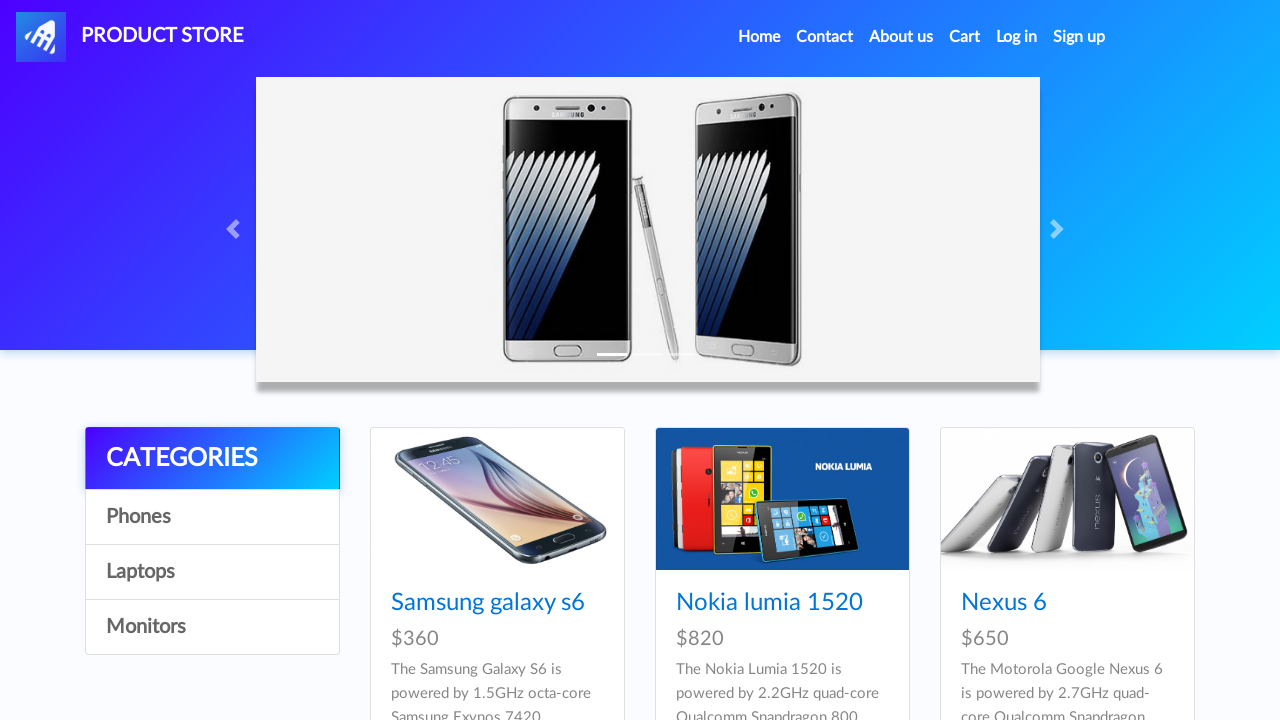